Tests the shopping filter functionality by selecting the "black" color checkbox and clicking the filter button to filter products by color.

Starting URL: https://demo.applitools.com/gridHackathonV1.html

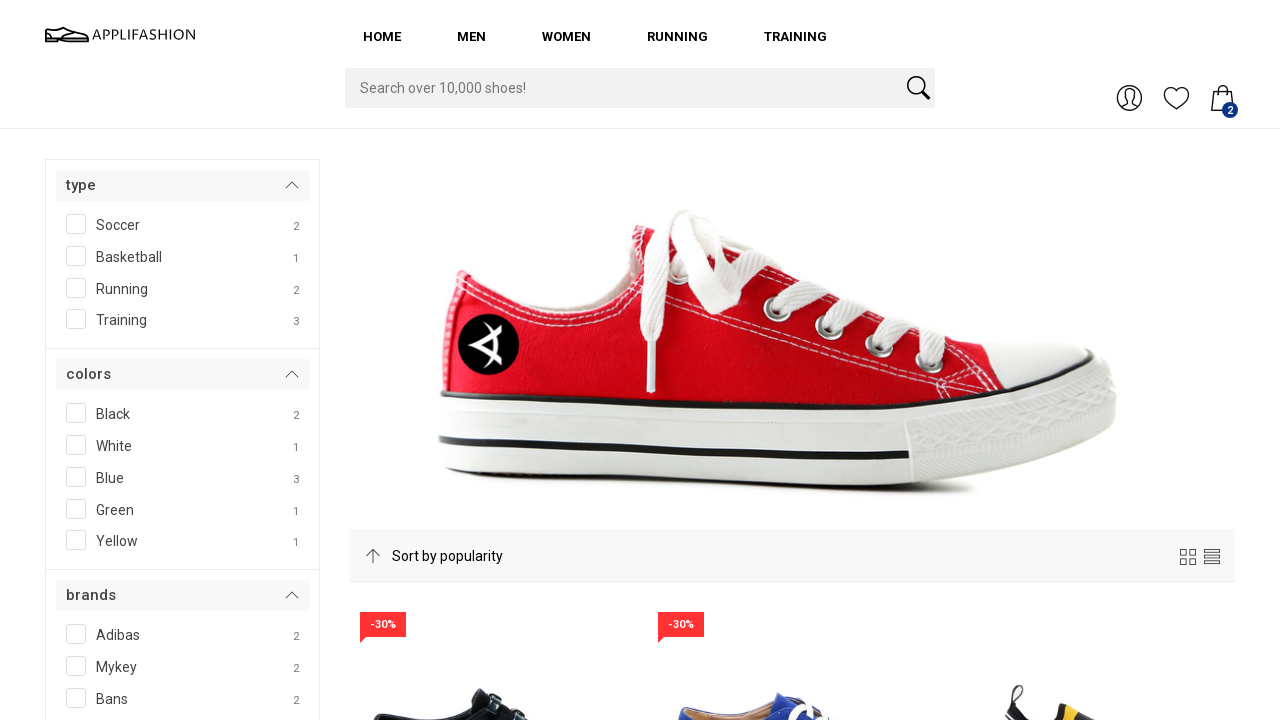

Waited for black color checkbox to be visible
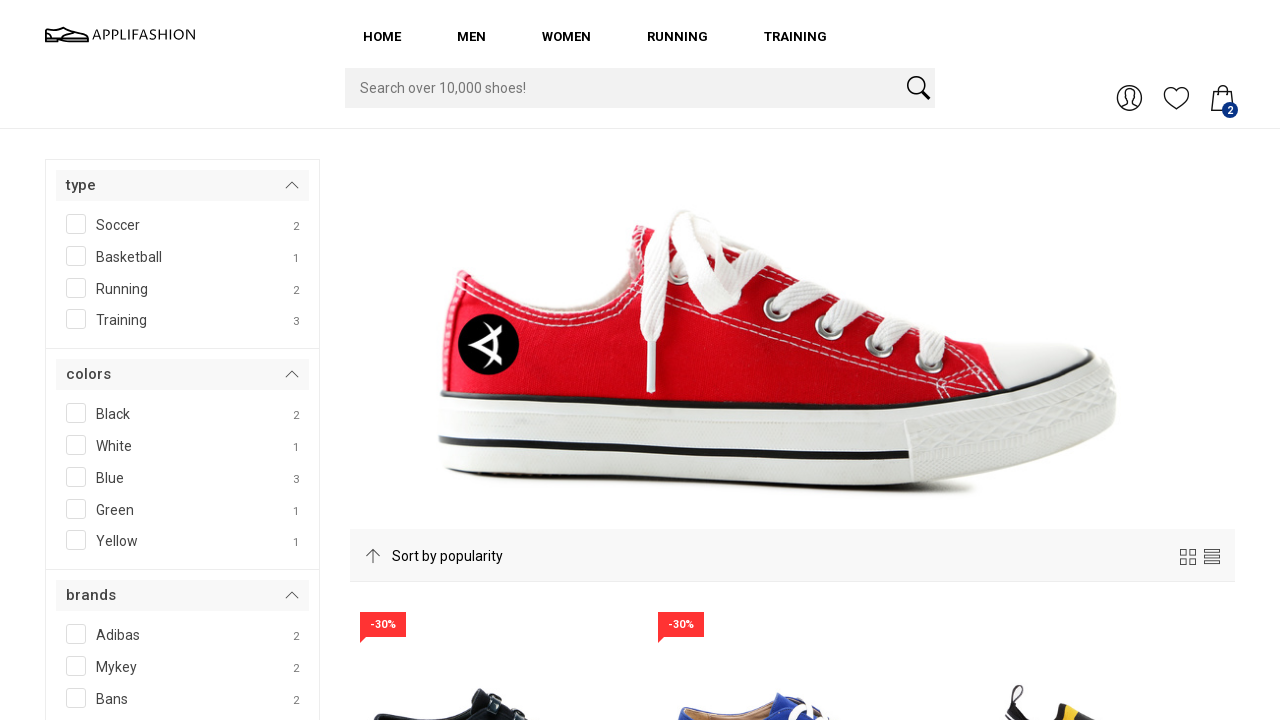

Clicked the black color checkbox at (76, 413) on #SPAN__checkmark__107
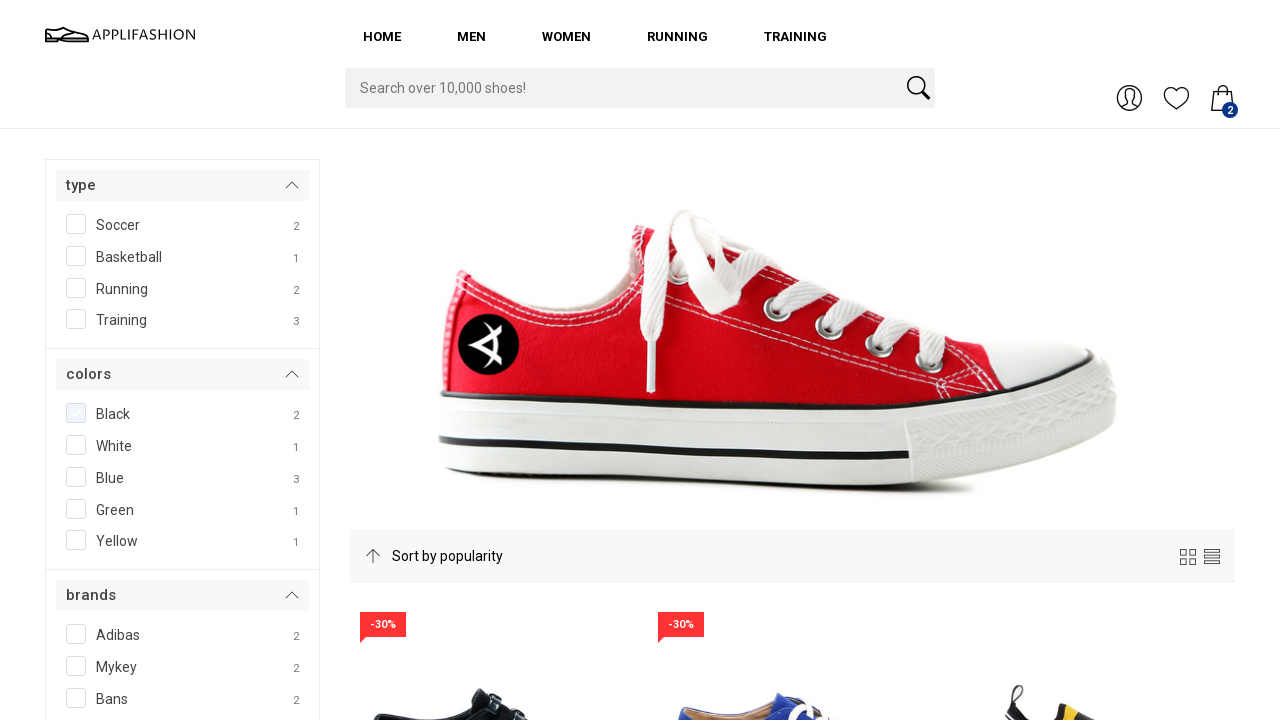

Waited for filter button to be visible
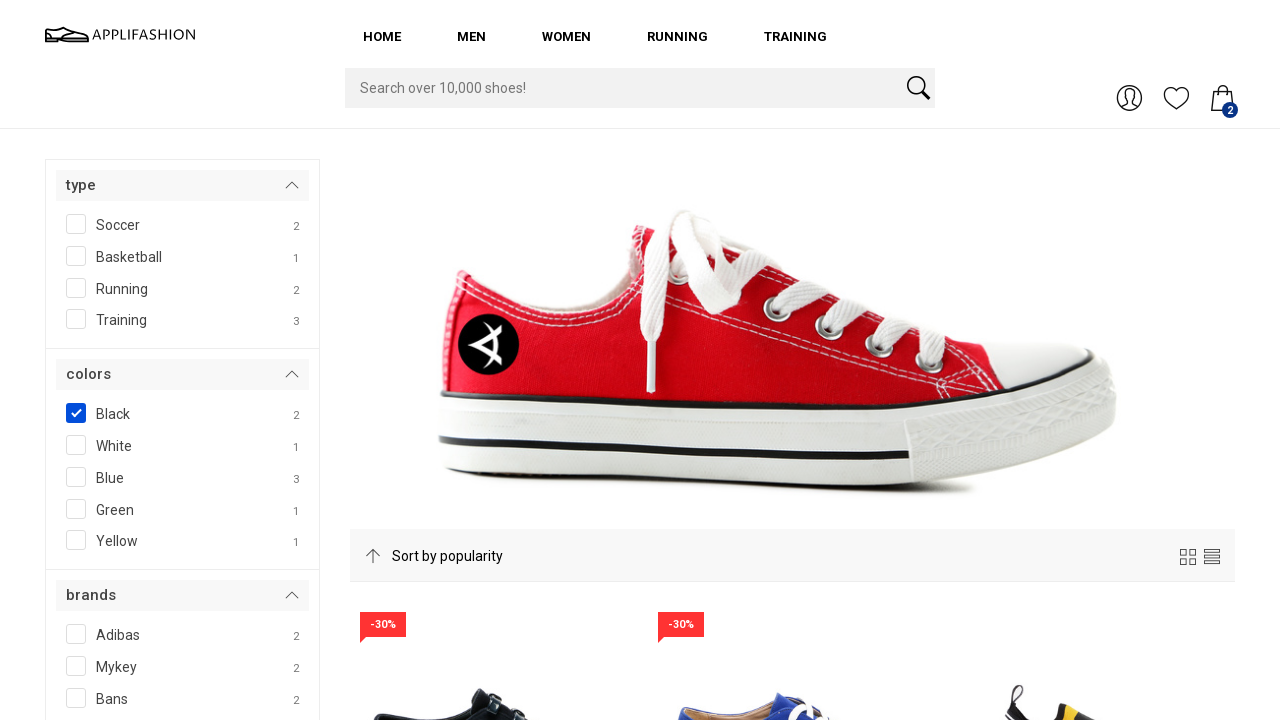

Clicked the filter button to apply black color filter at (103, 360) on #filterBtn
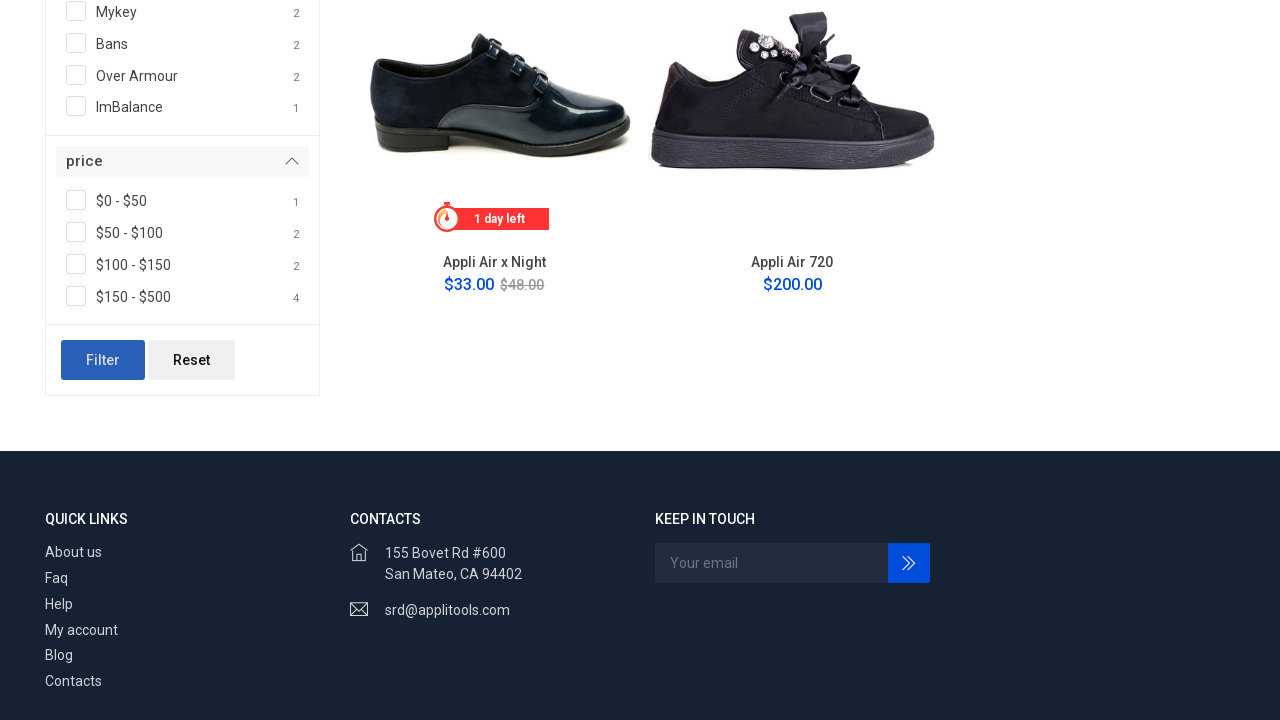

Product grid updated with filtered results showing two pairs of black shoes
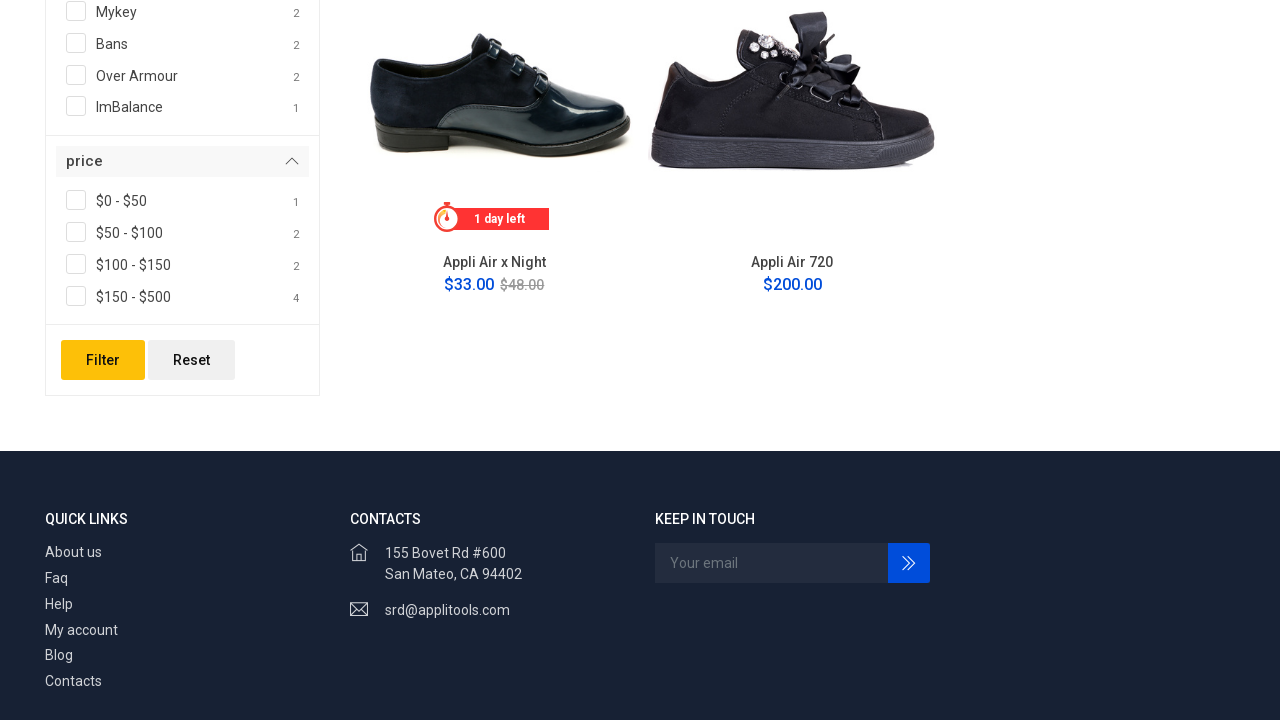

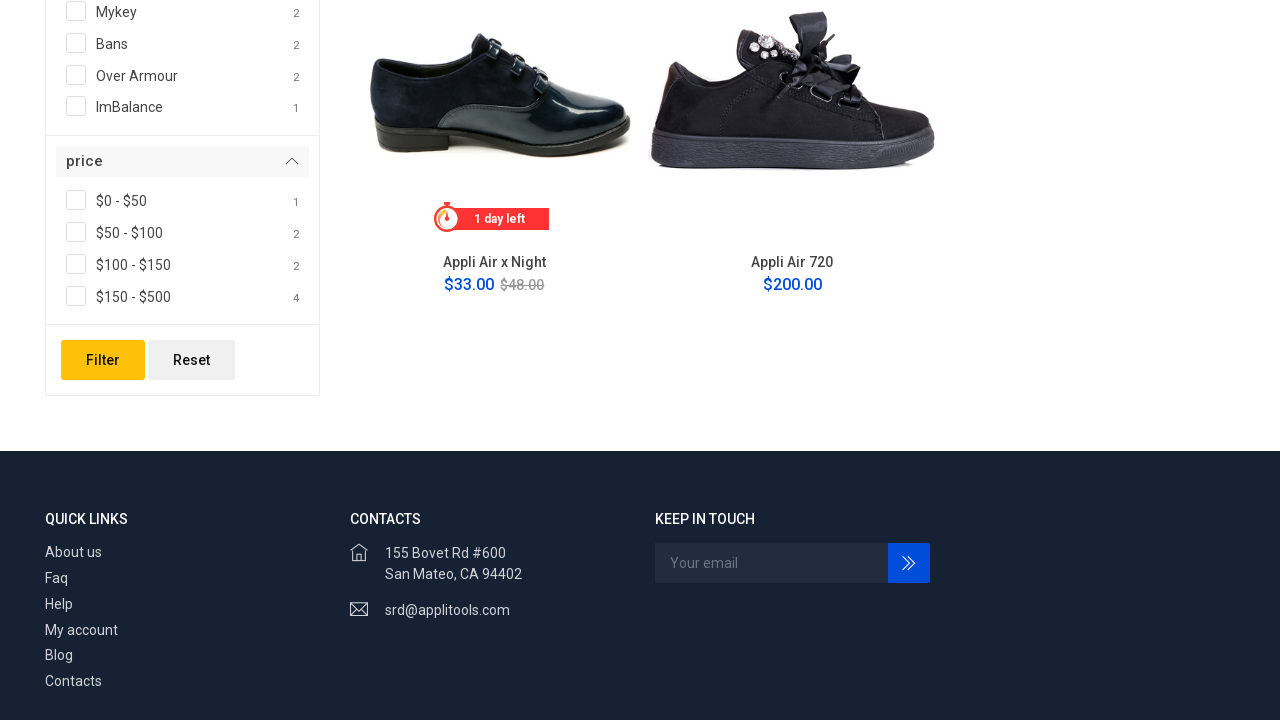